Tests drag and drop functionality on jQuery UI demo page by dragging an element from source to destination

Starting URL: https://jqueryui.com/droppable/

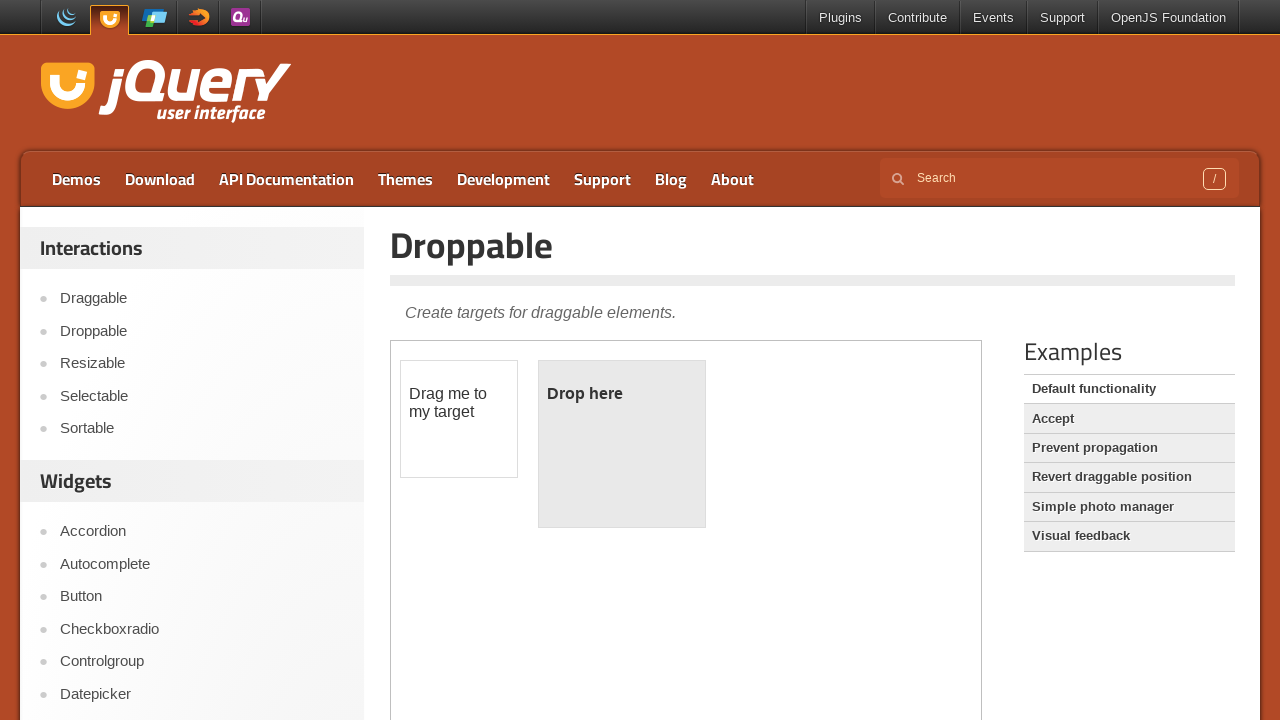

Located the iframe containing the drag and drop demo
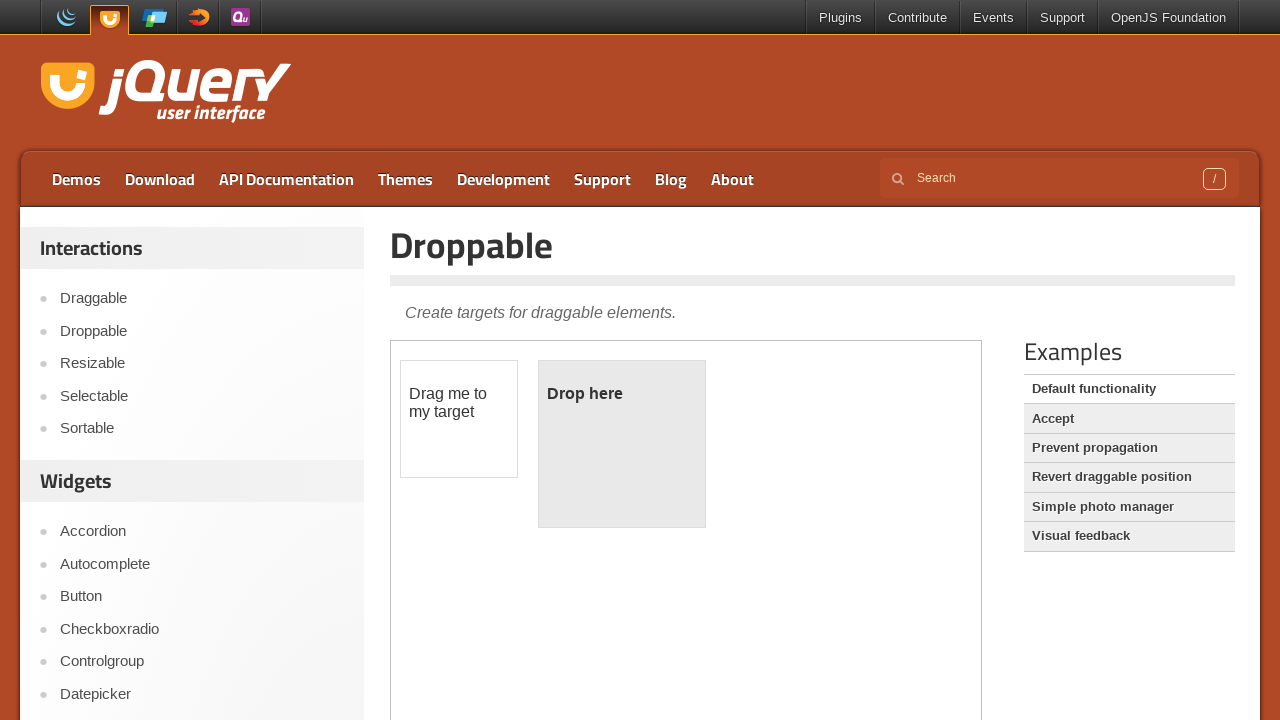

Located the draggable element
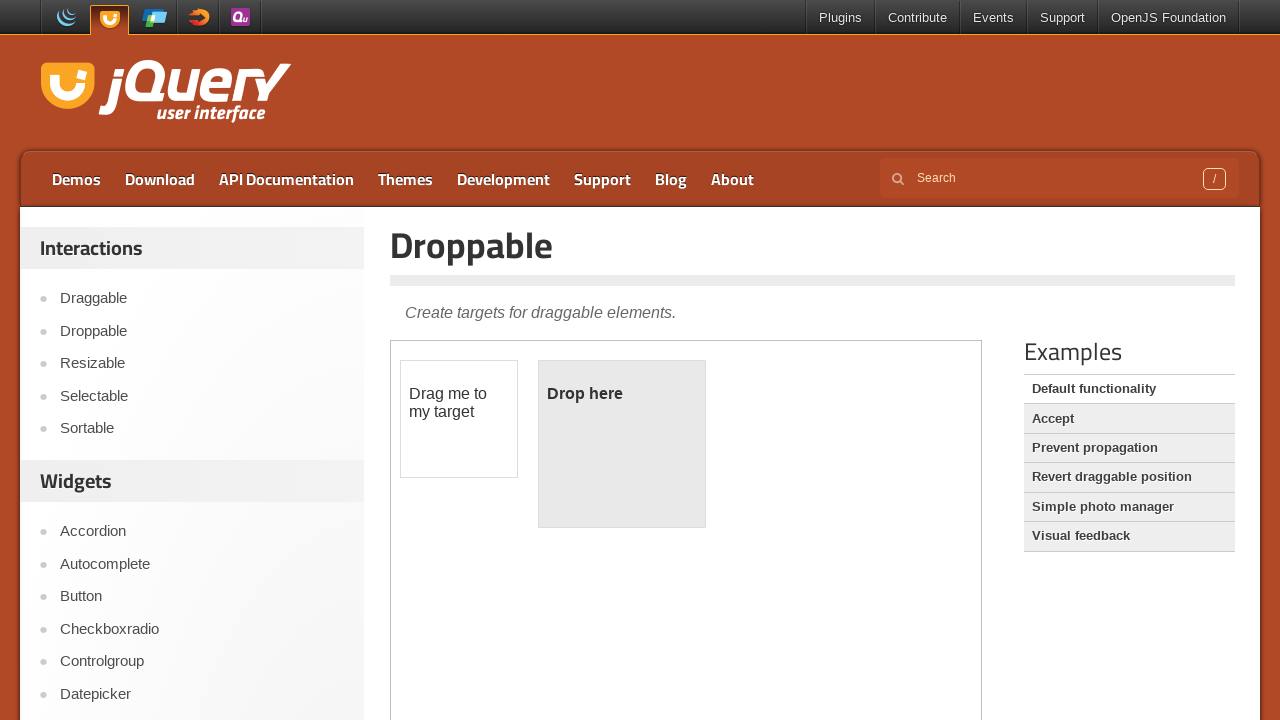

Located the droppable target element
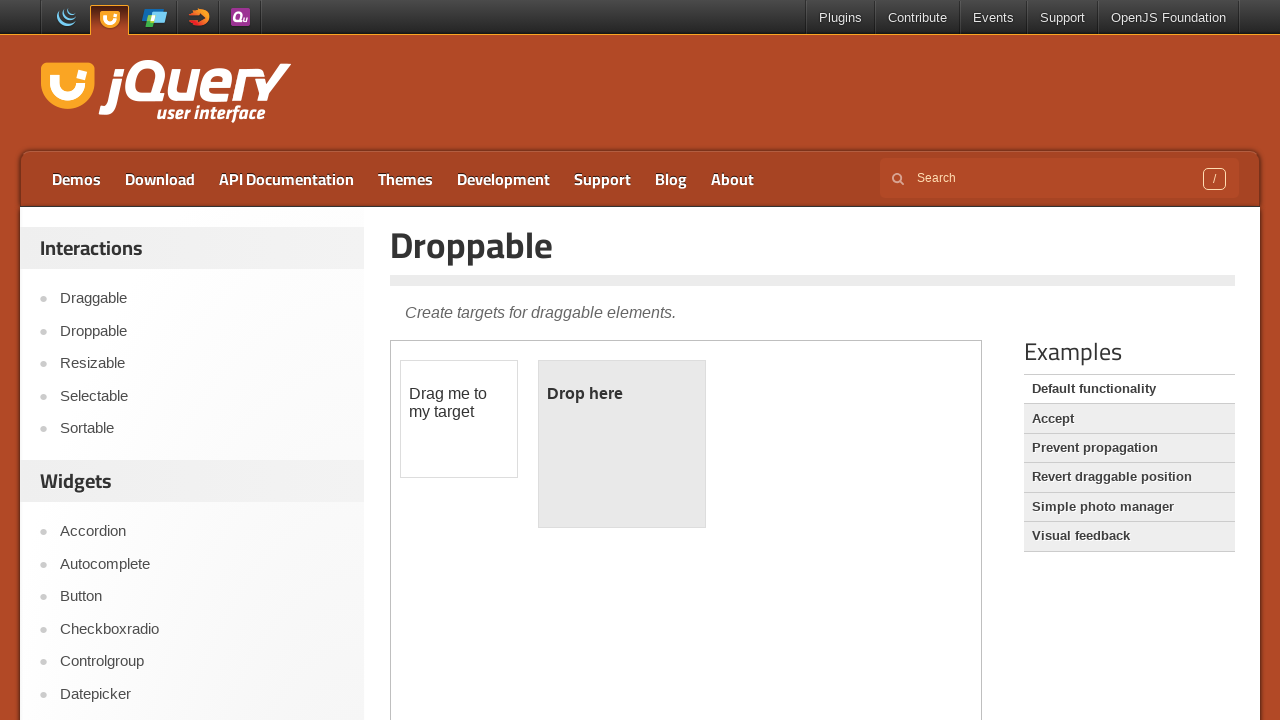

Dragged the element to the droppable target at (622, 444)
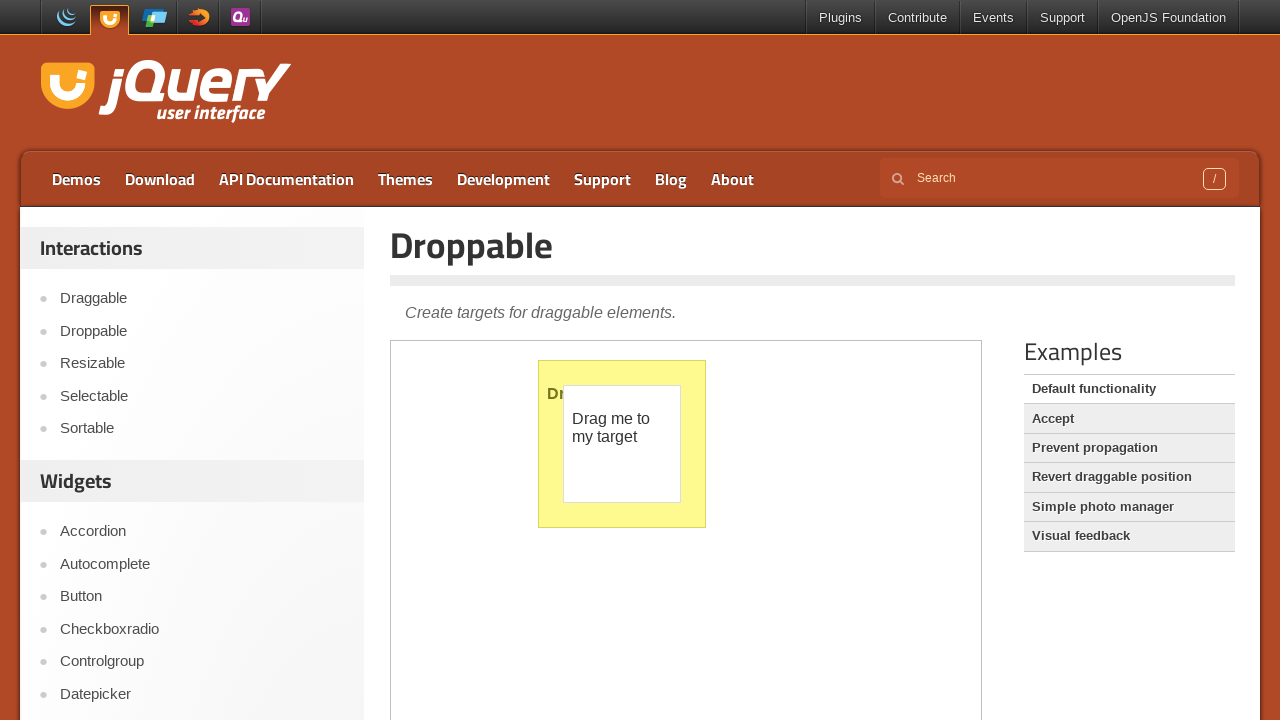

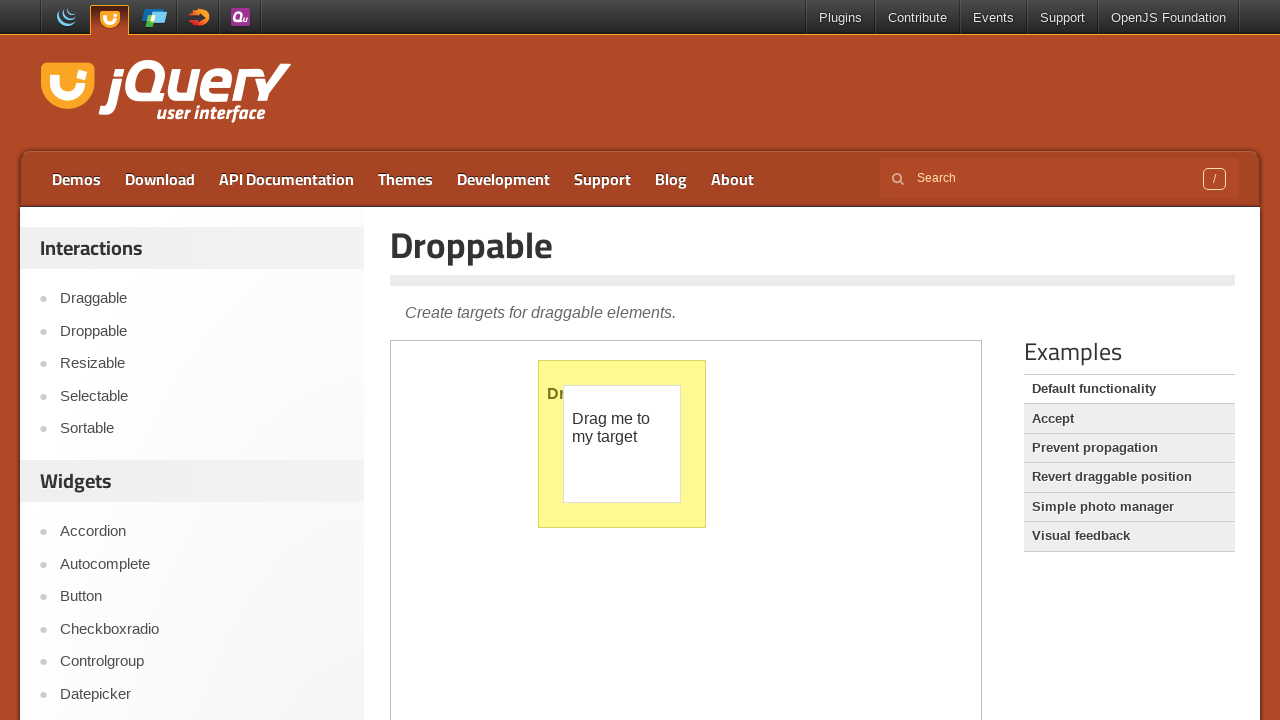